Tests the Budget car rental search functionality by entering a pickup location (HNL - Honolulu) and initiating a car search.

Starting URL: https://www.budget.com/en/home

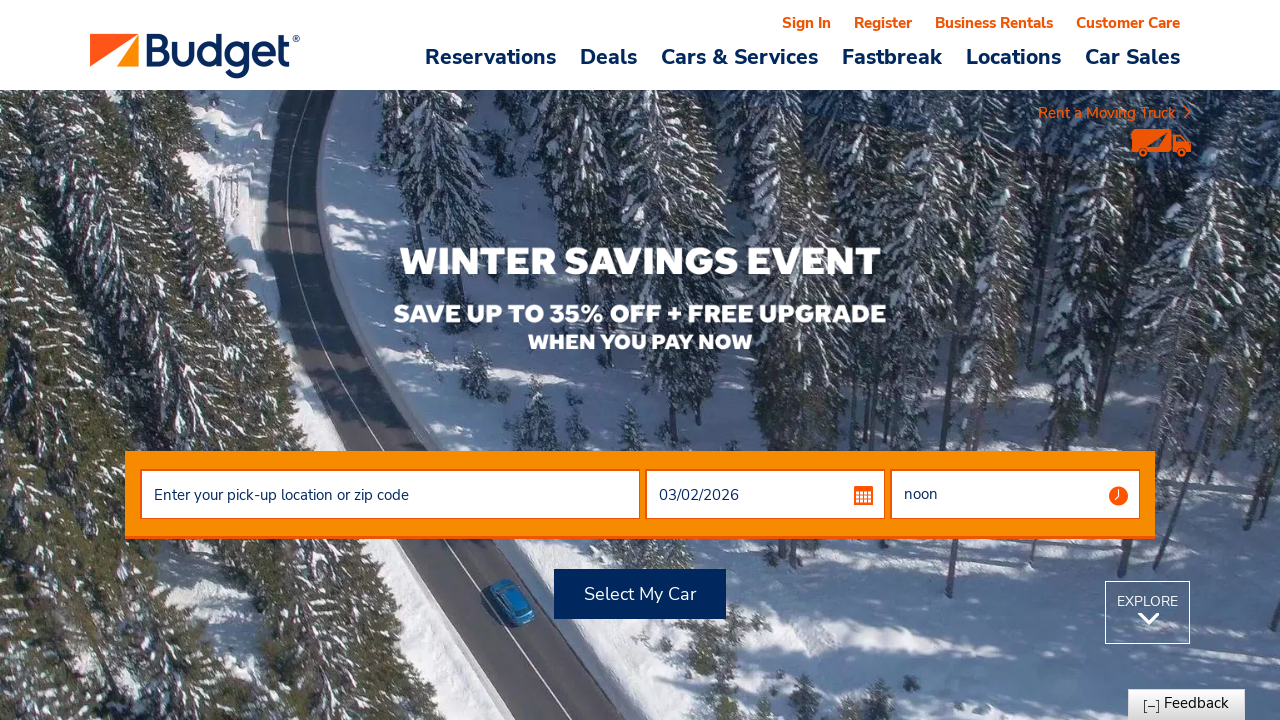

Waited for page to fully load (networkidle)
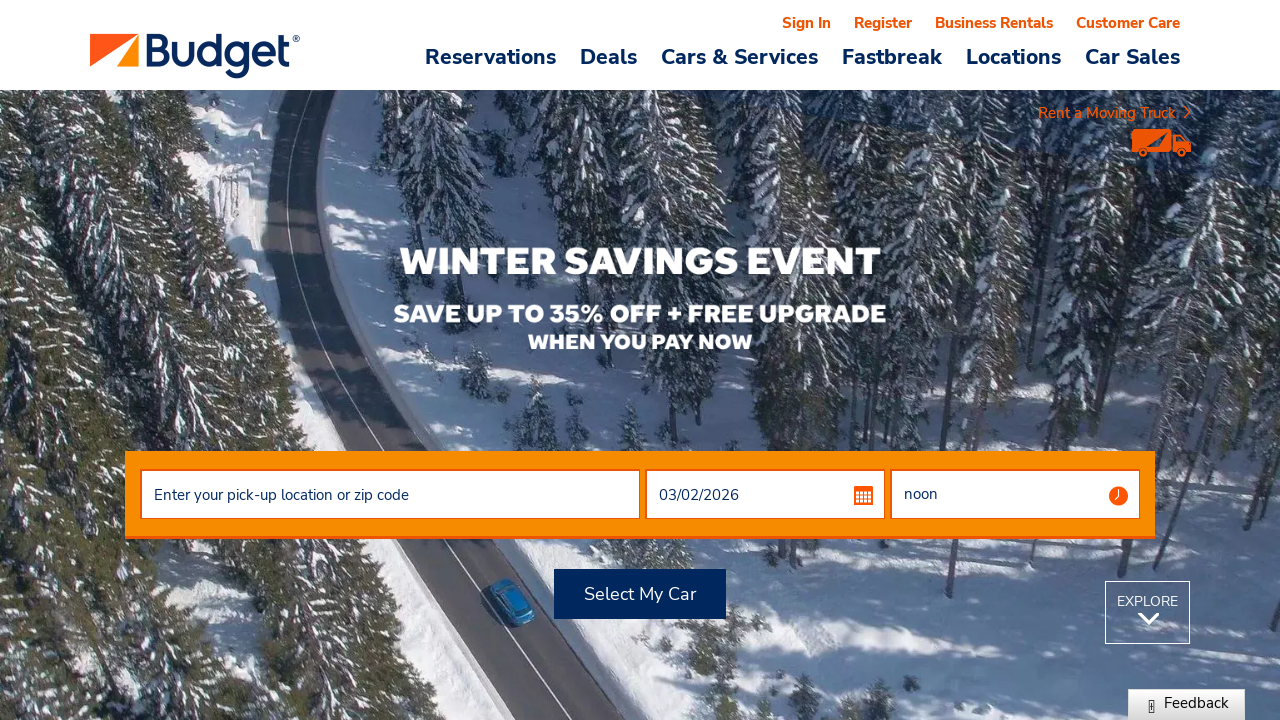

Cleared pickup location field on #PicLoc_value
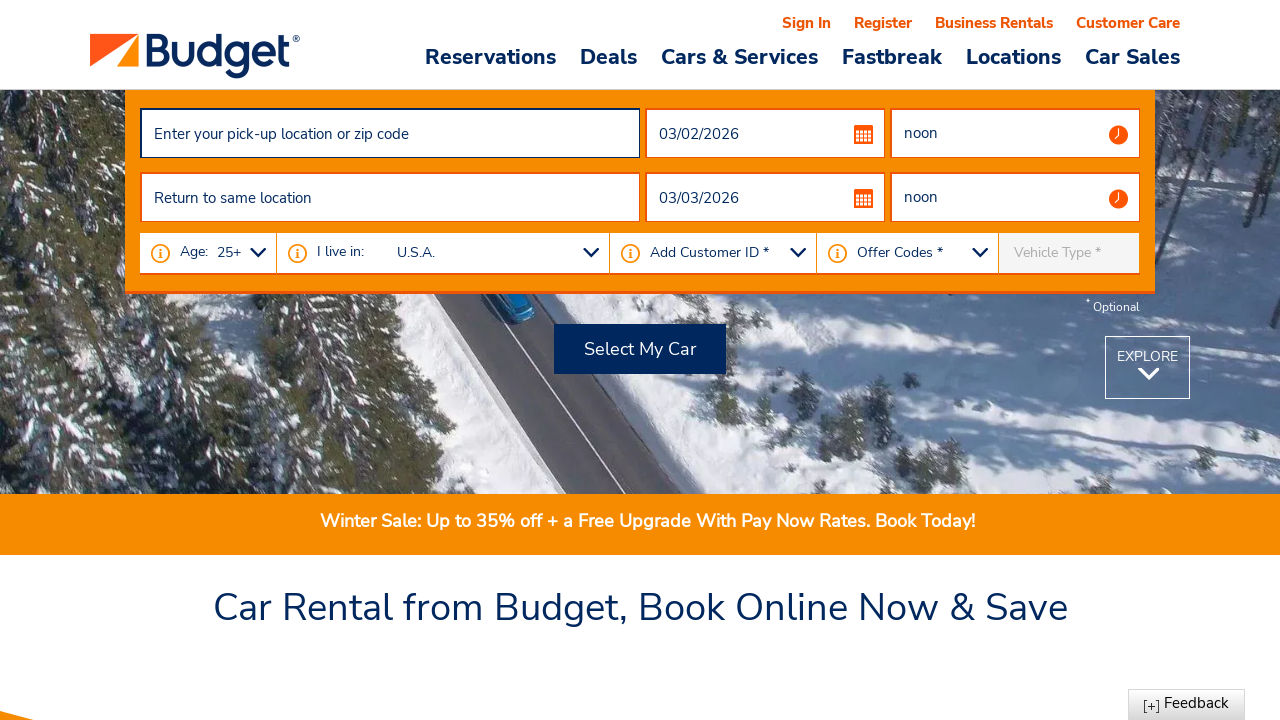

Filled pickup location field with HNL (Honolulu airport code) on #PicLoc_value
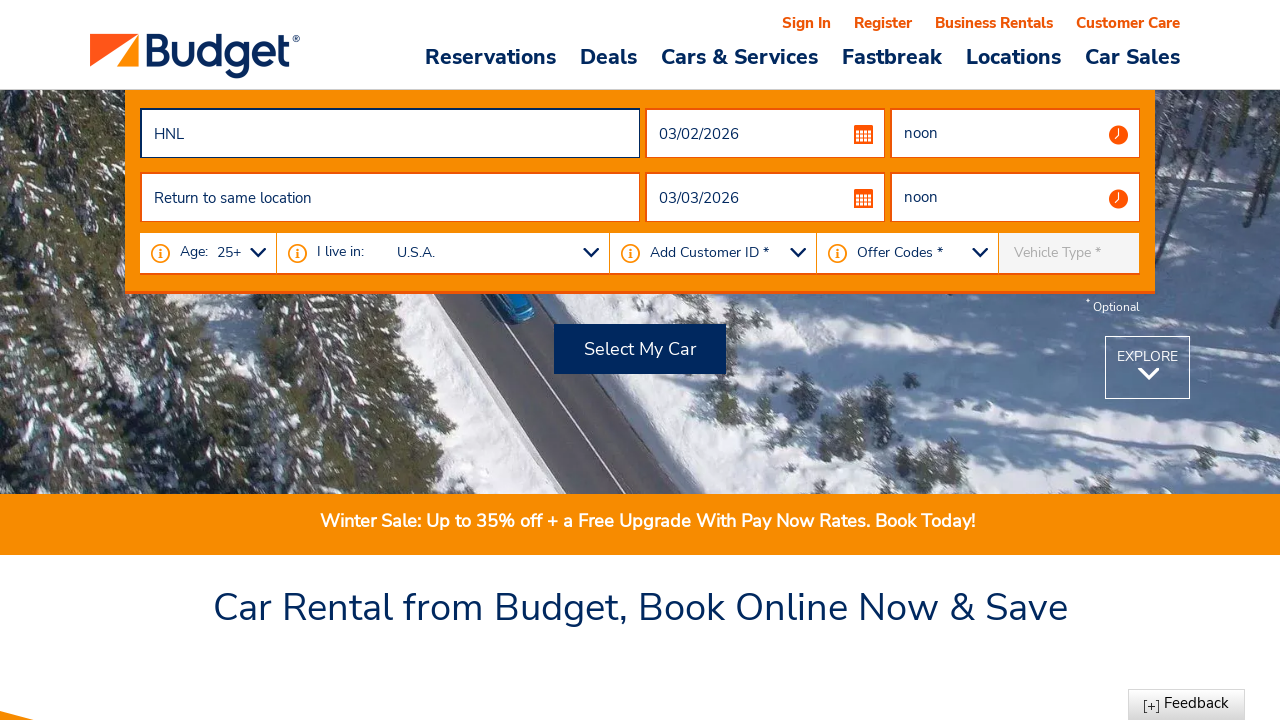

Waited 2 seconds for location suggestions to appear
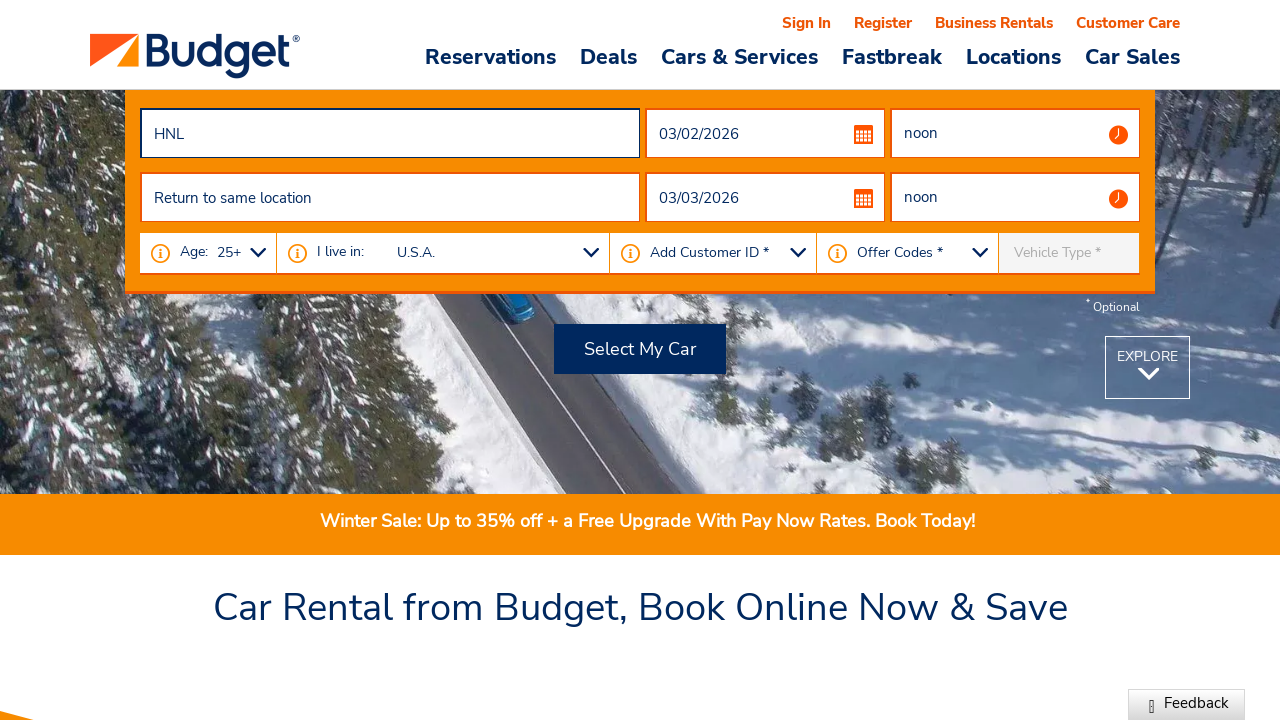

Clicked the search/select car button to initiate car search at (640, 349) on #res-home-select-car
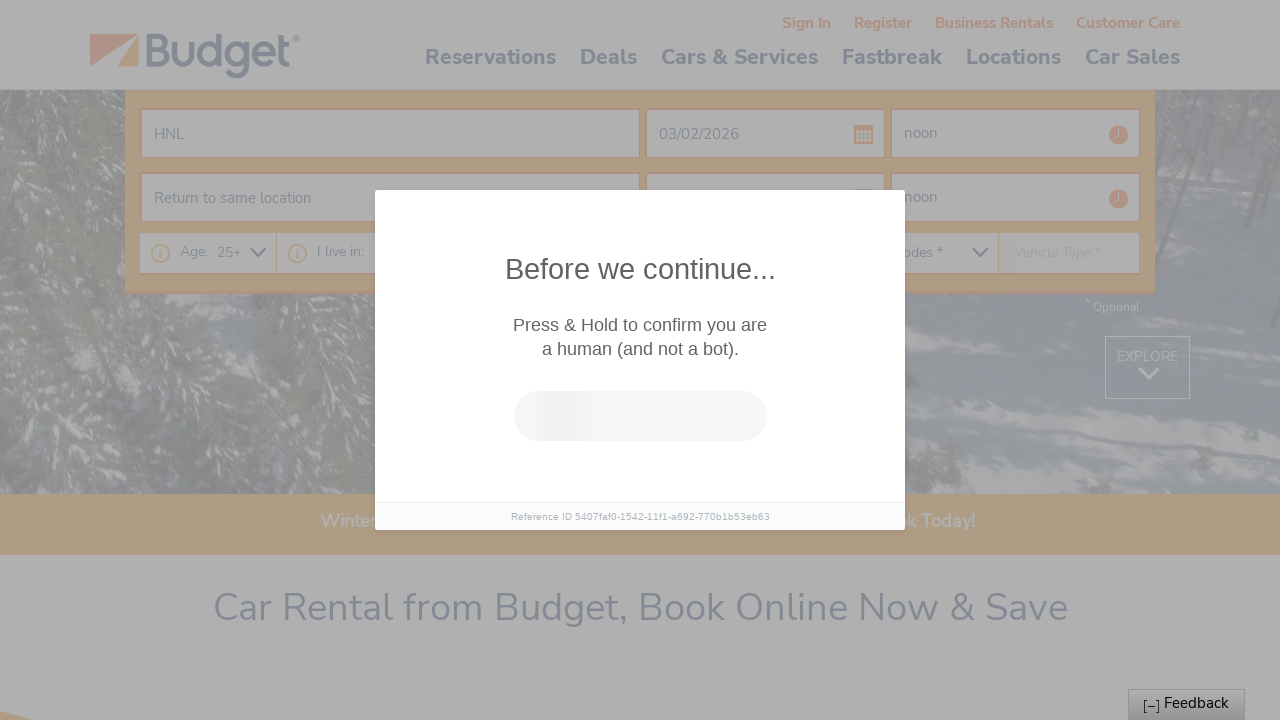

Waited 6 seconds for search results to load
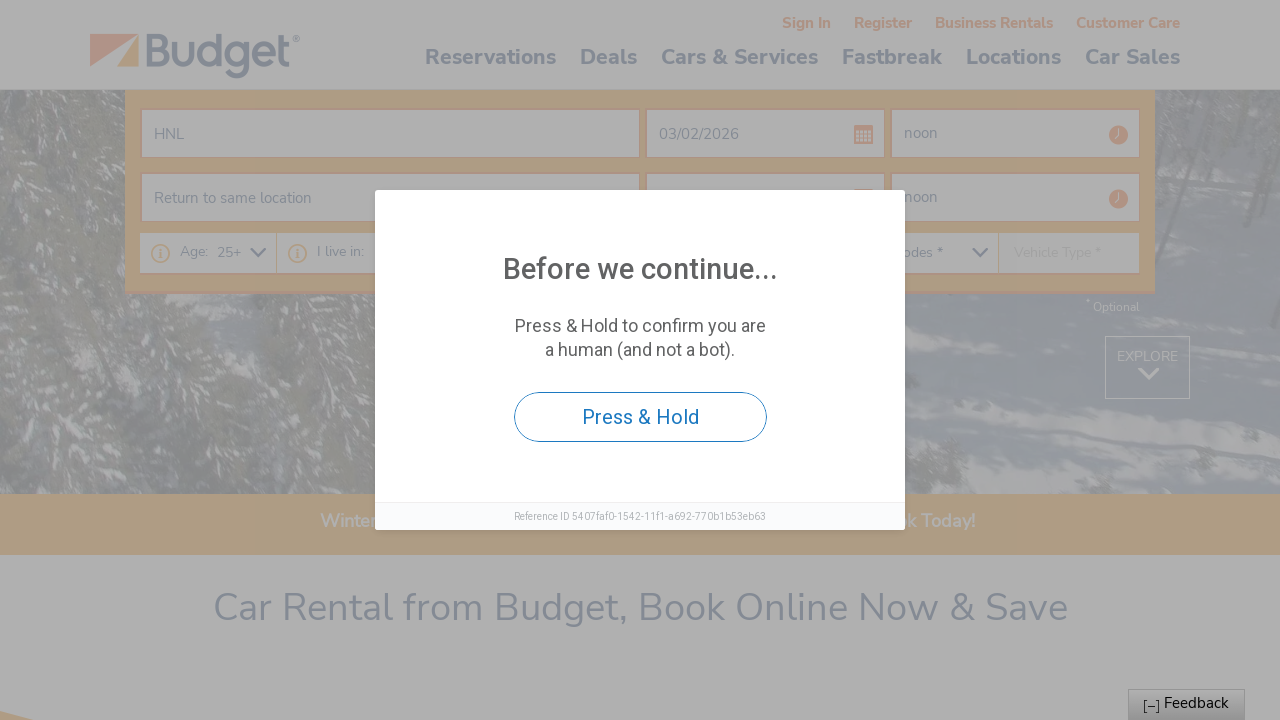

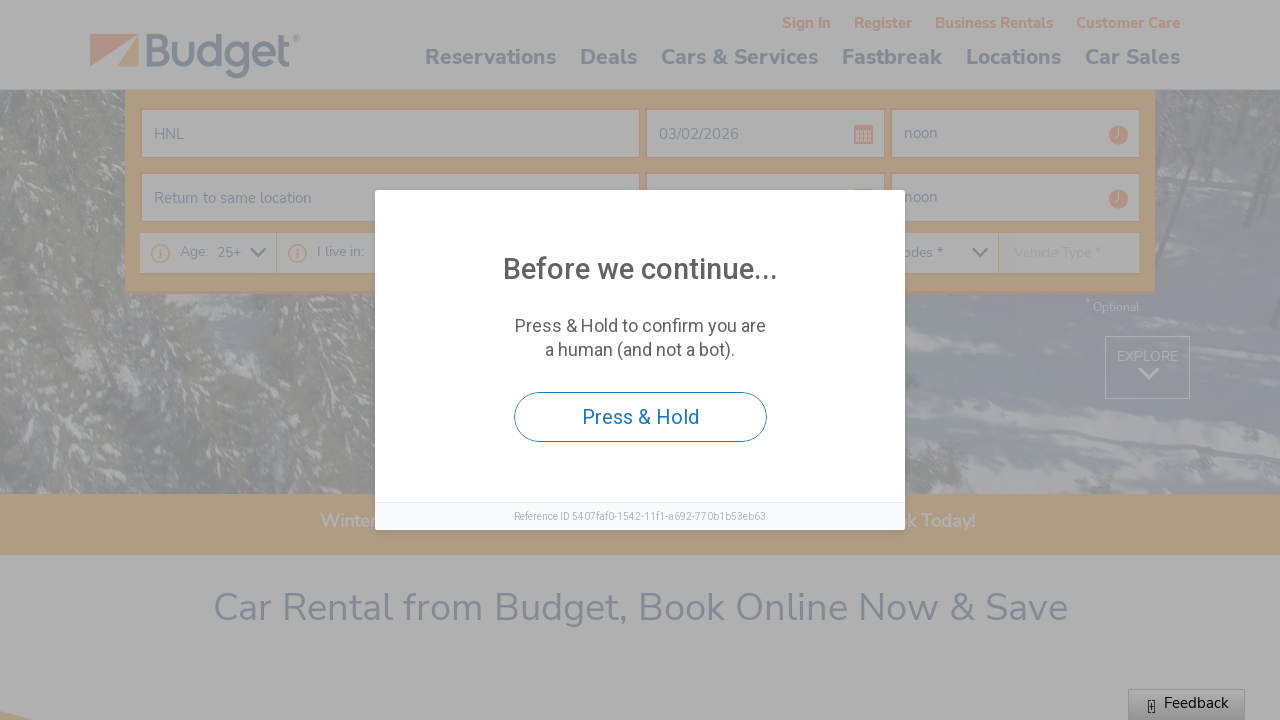